Tests JavaScript prompt alert by clicking a button, entering text into the prompt, and accepting it

Starting URL: http://the-internet.herokuapp.com/javascript_alerts

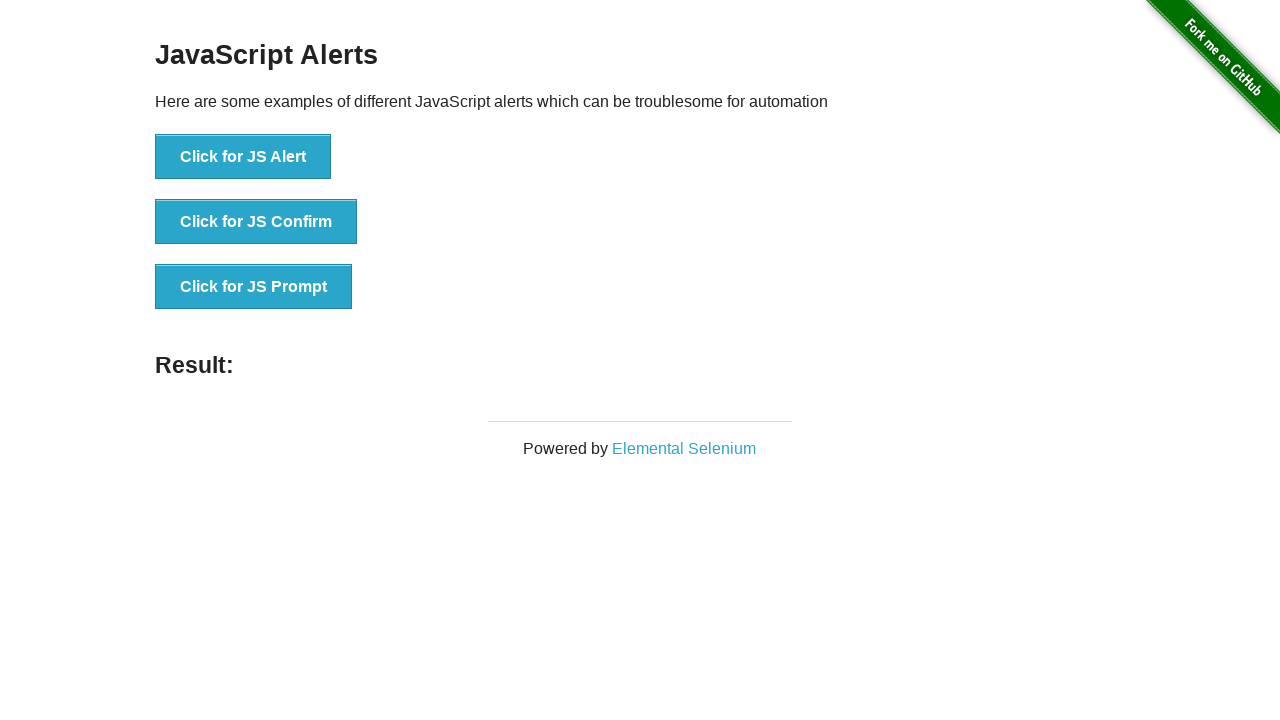

Set up dialog handler to accept prompt with text 'Everything is OK!'
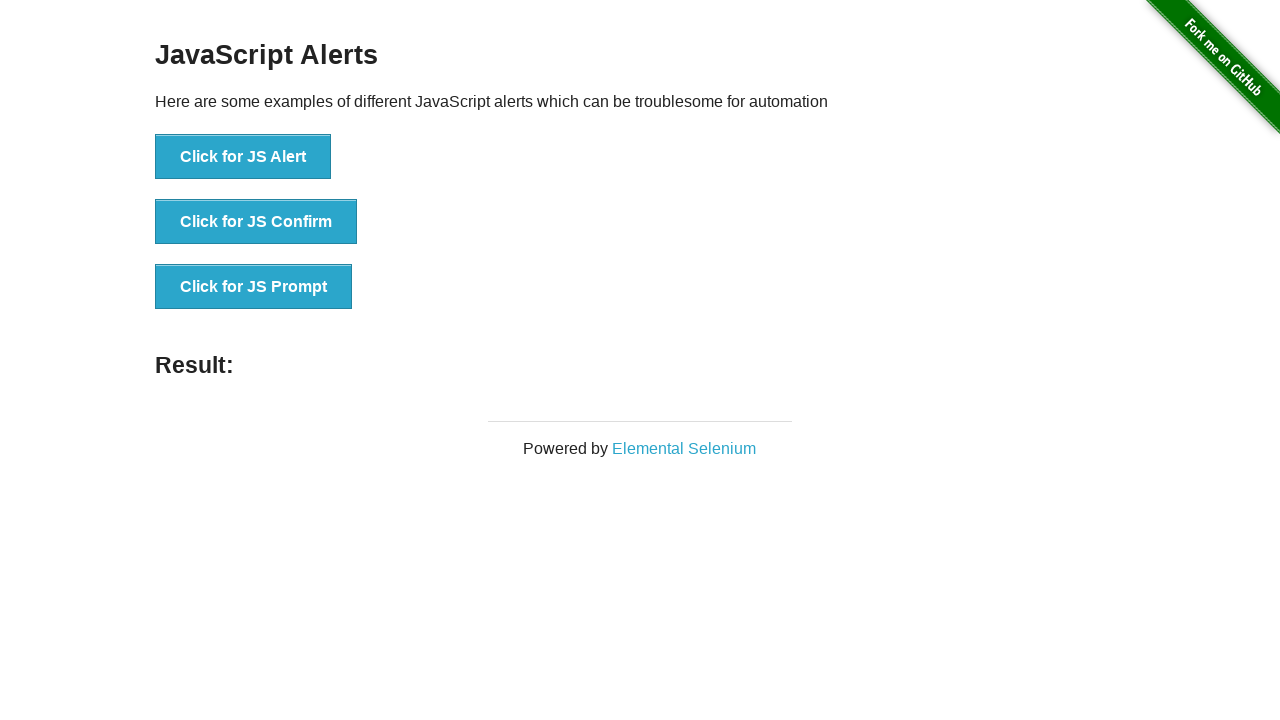

Clicked button to trigger JavaScript prompt alert at (254, 287) on xpath=//button[. = 'Click for JS Prompt']
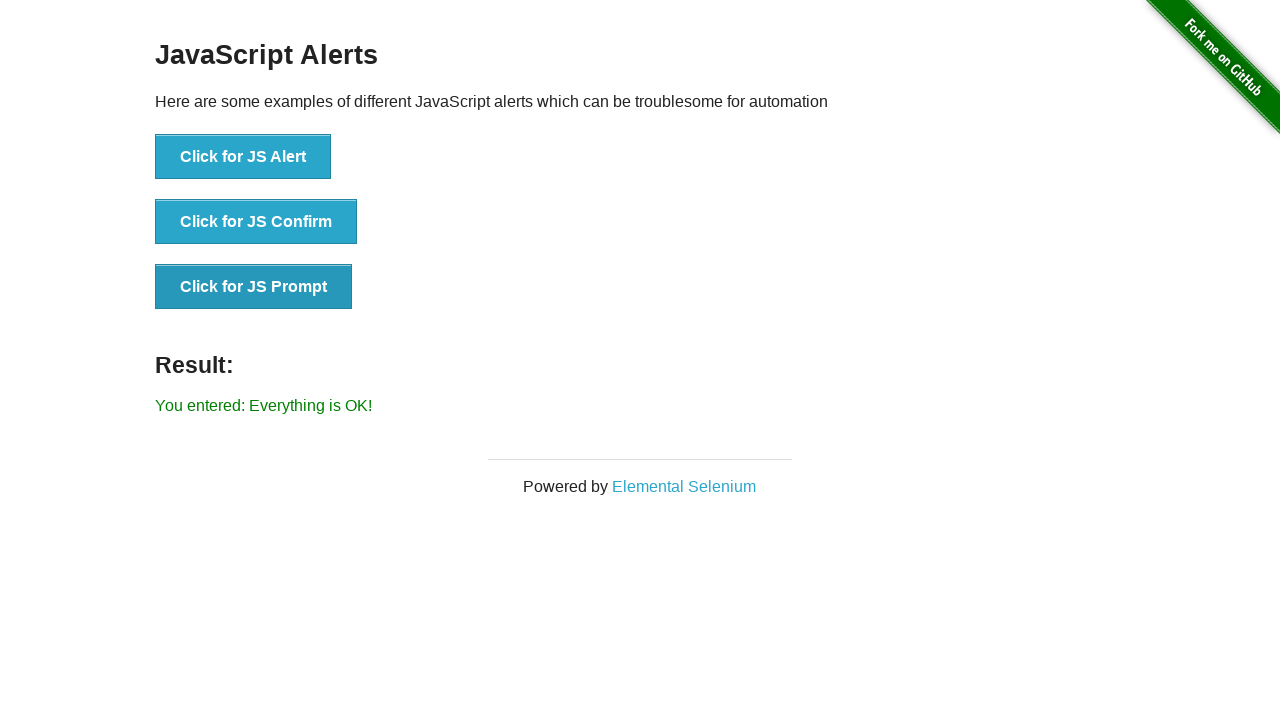

Result text appeared after accepting the prompt
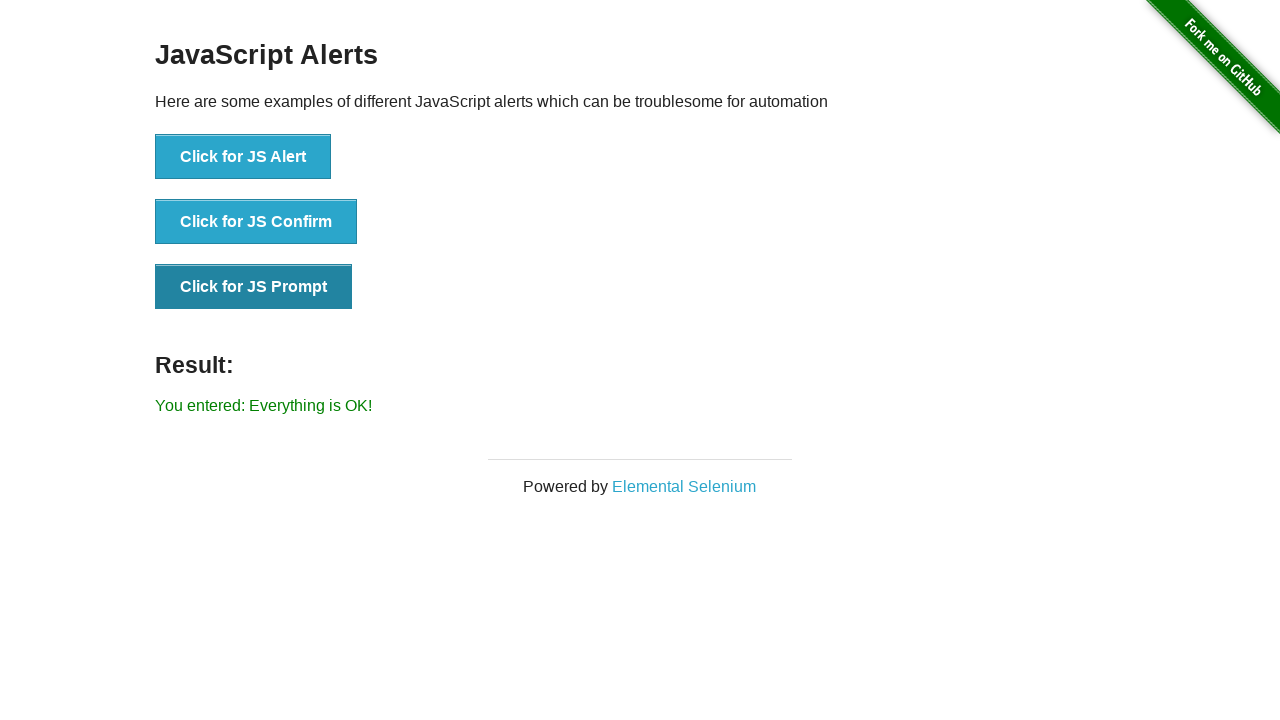

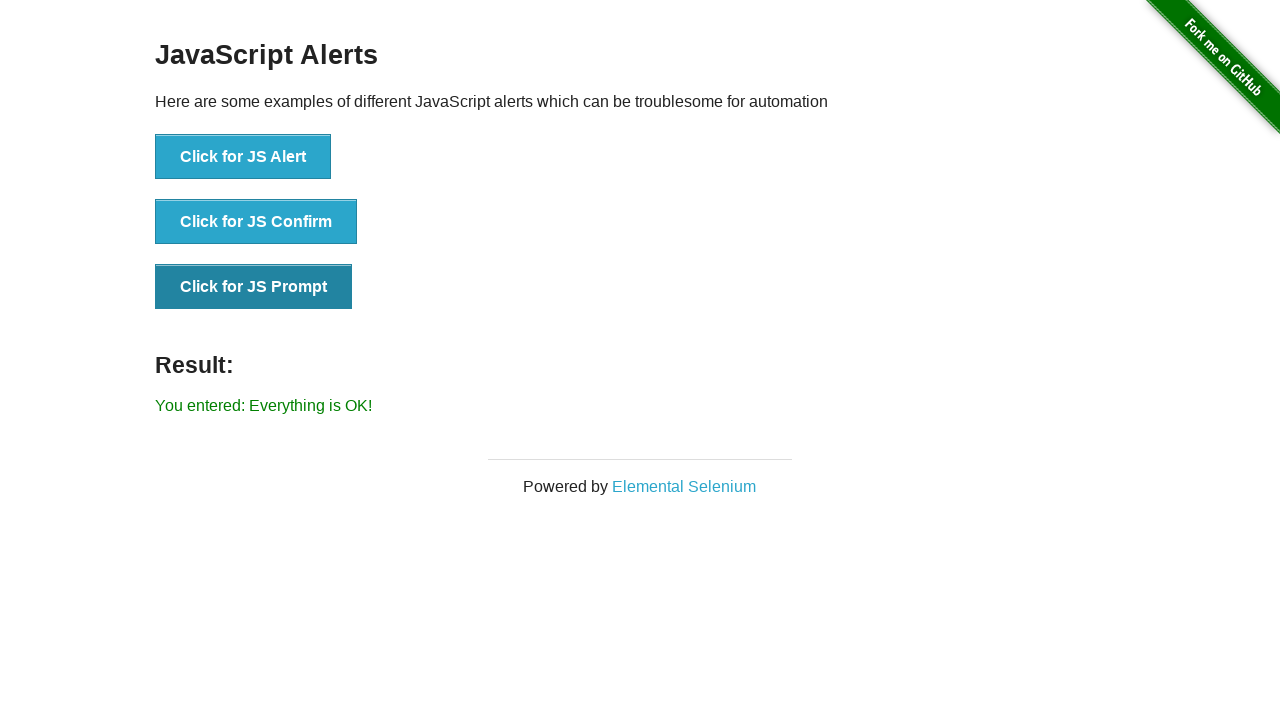